Tests clicking a radio button for "Years of Experience" on a practice form page using relative element positioning to find and click the experience option located to the right of the label.

Starting URL: https://awesomeqa.com/practice.html

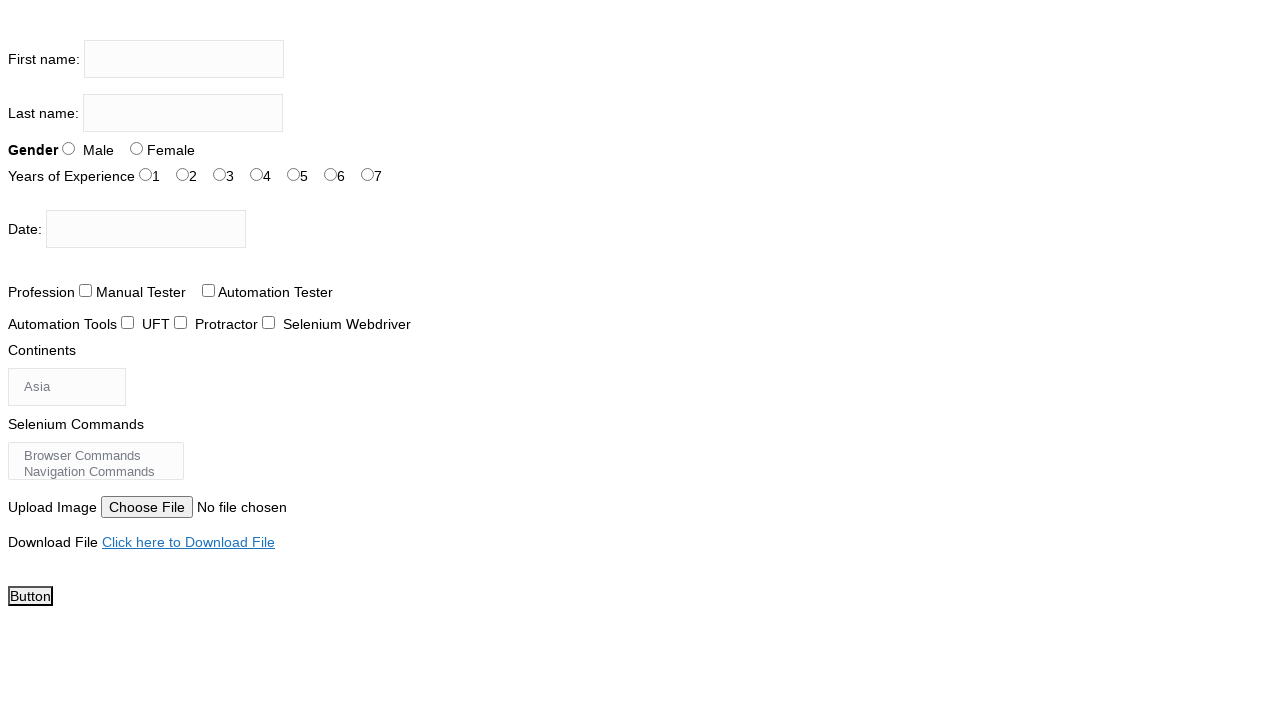

Navigated to practice form page
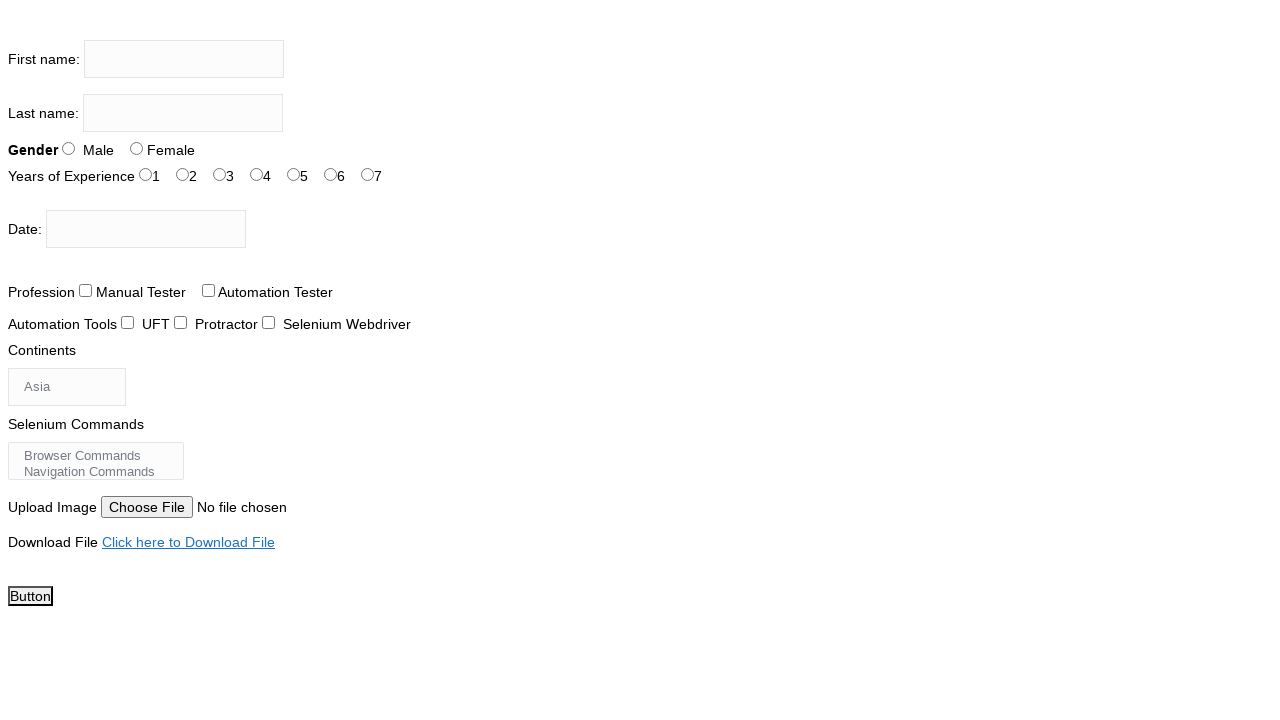

Located 'Years of Experience' span element
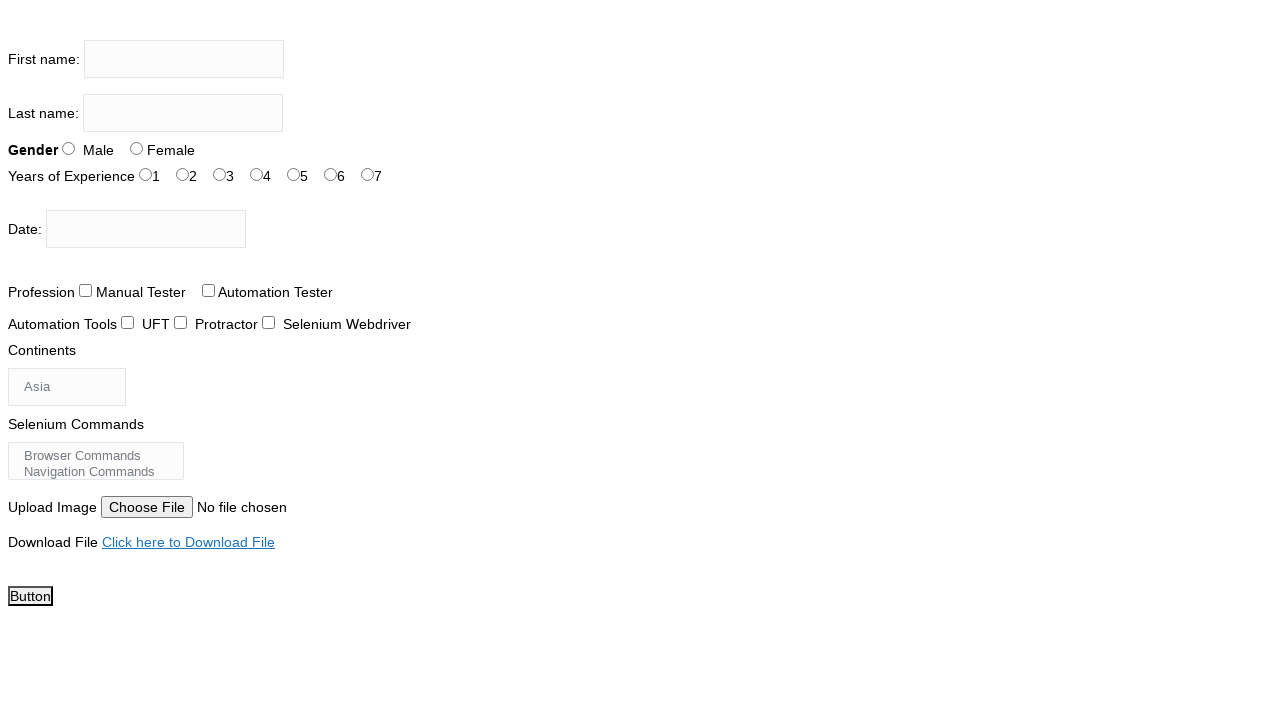

'Years of Experience' span element is visible
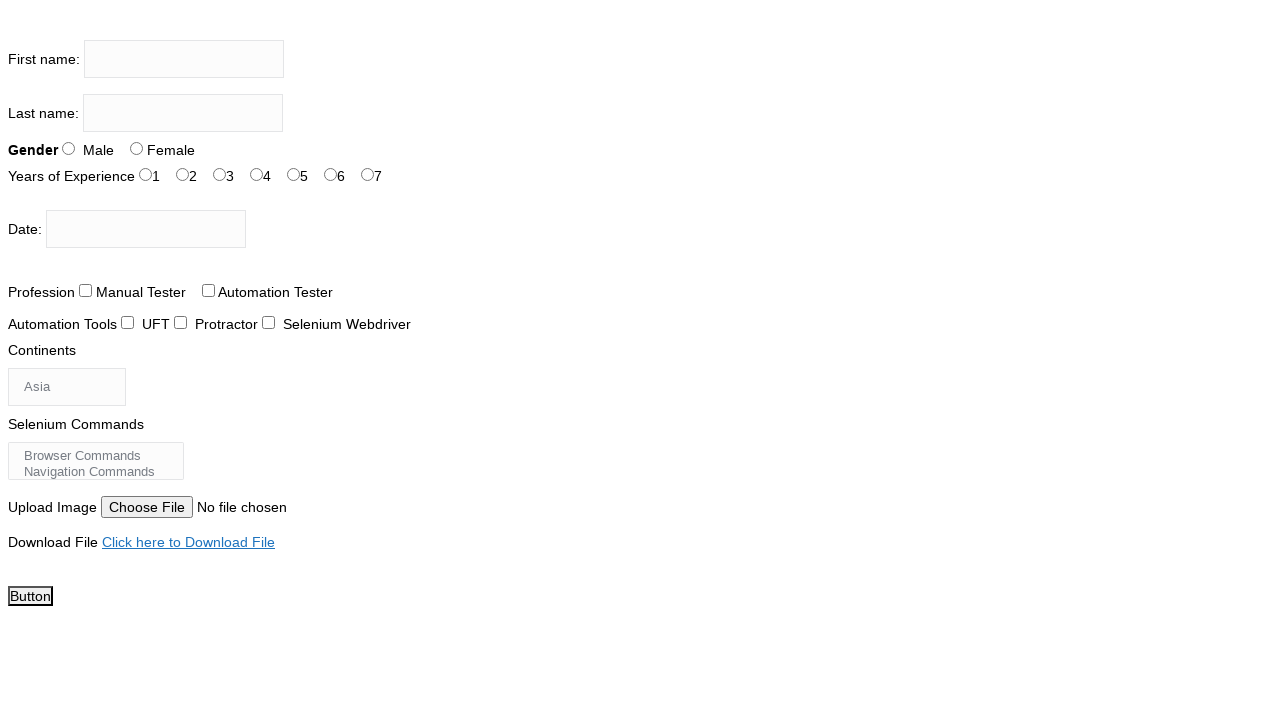

Clicked radio button for experience option (exp-3) at (256, 174) on #exp-3
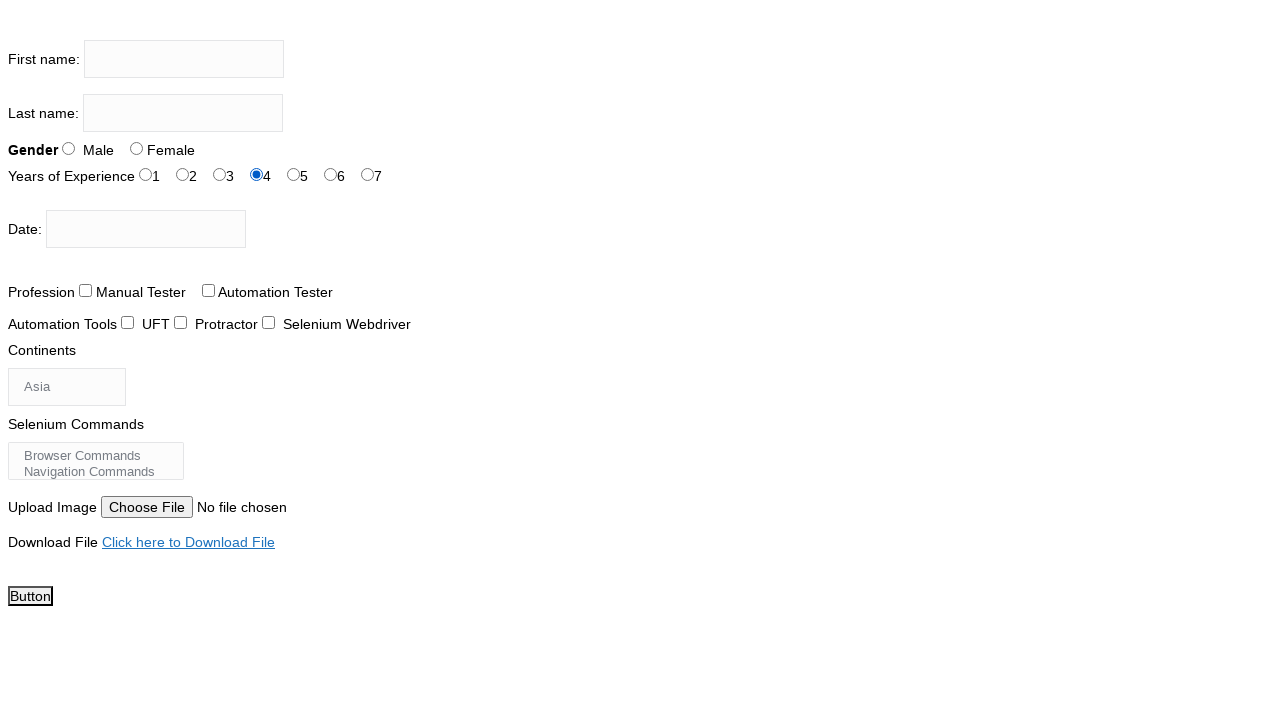

Waited 1 second for action to complete
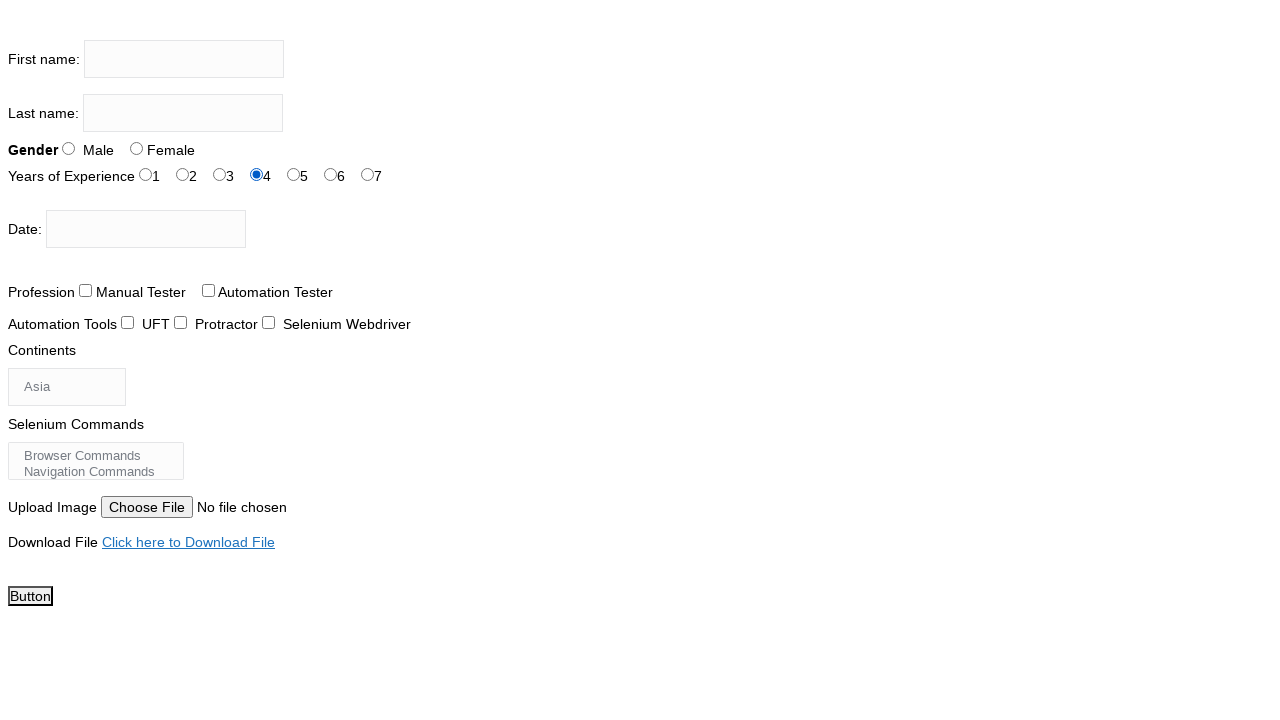

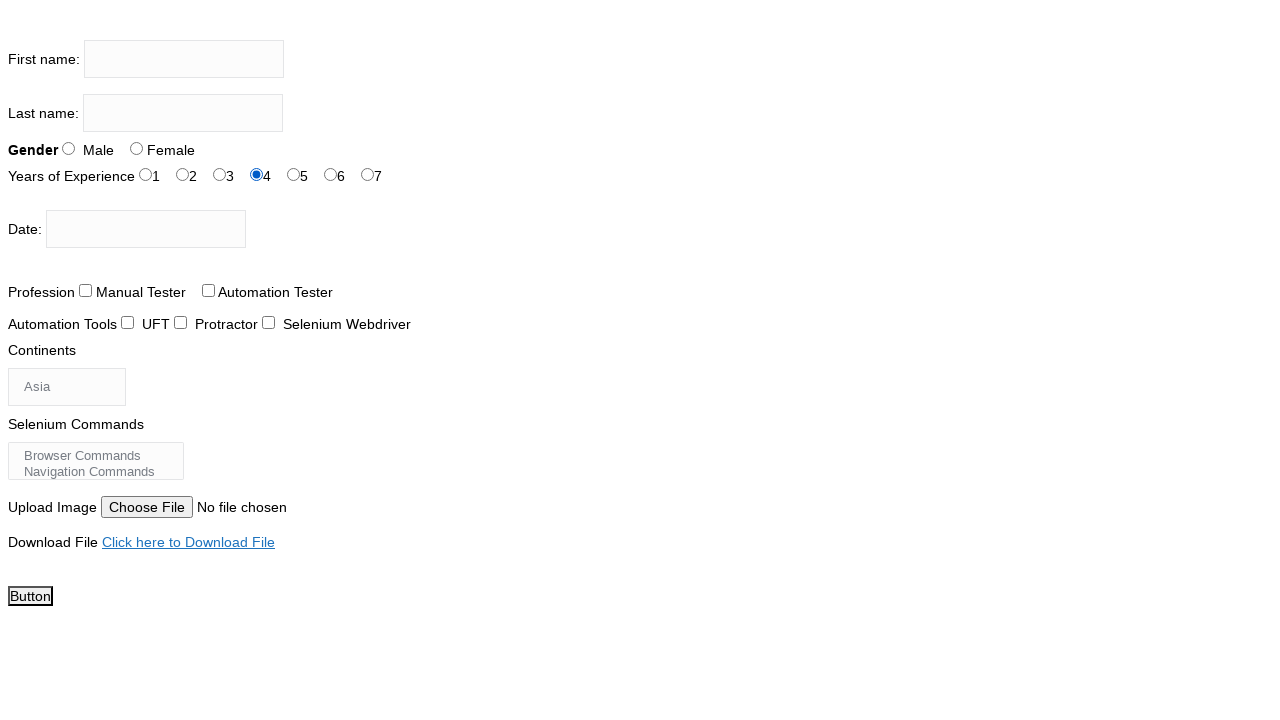